Tests the Starbucks Korea store locator by clicking the Seoul region filter button and then selecting "All" to display all Seoul stores on the map.

Starting URL: https://www.istarbucks.co.kr/store/store_map.do?disp=locale

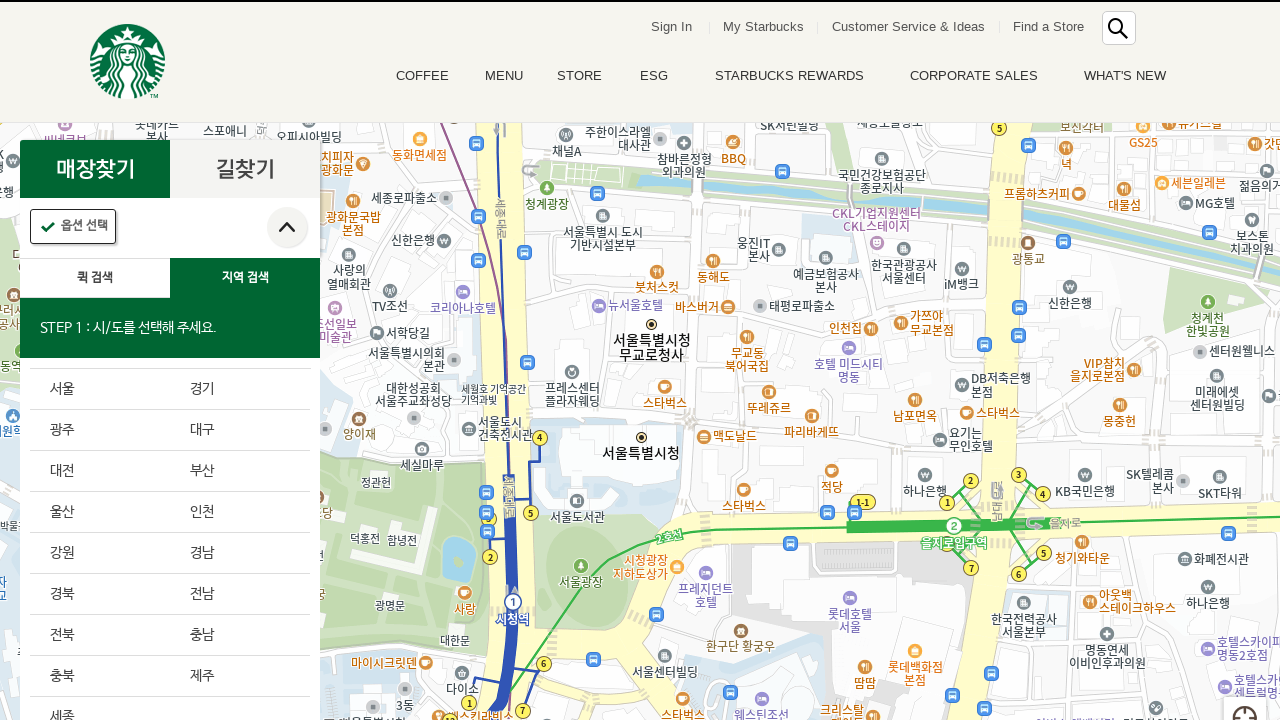

Clicked Seoul region filter button at (100, 389) on #container > div > form > fieldset > div > section > article.find_store_cont > a
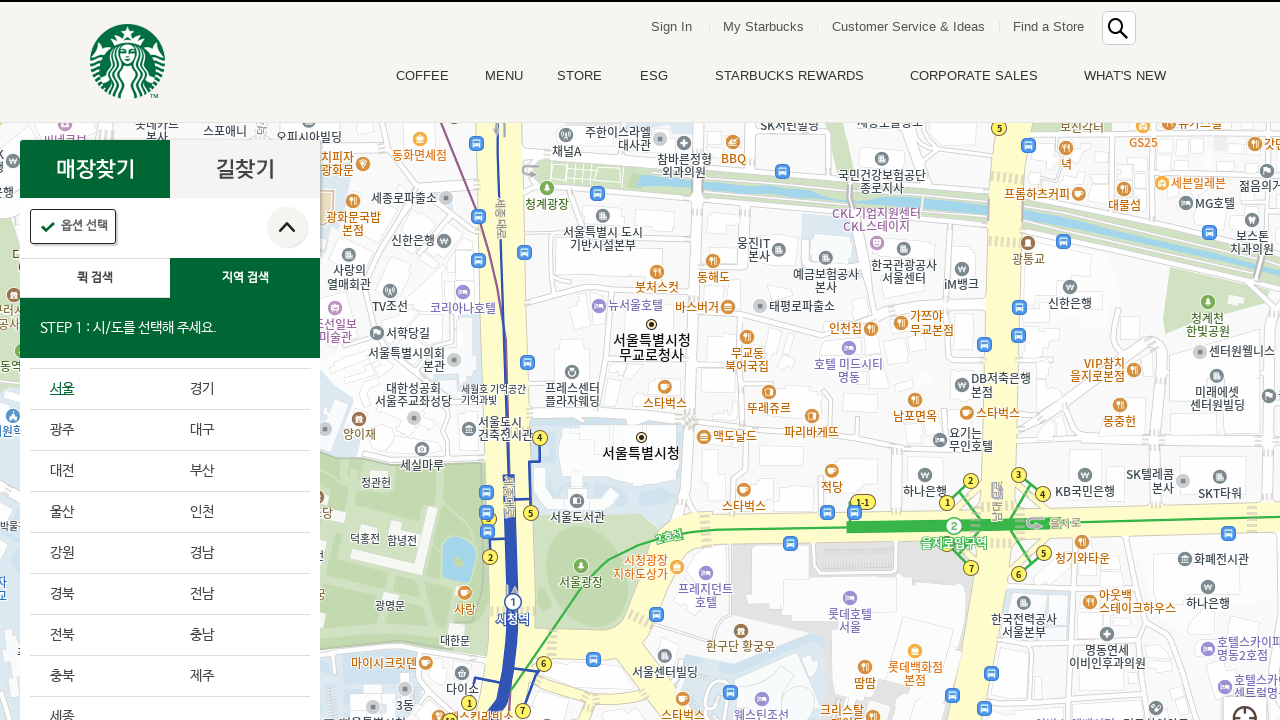

Seoul sub-menu appeared with region options
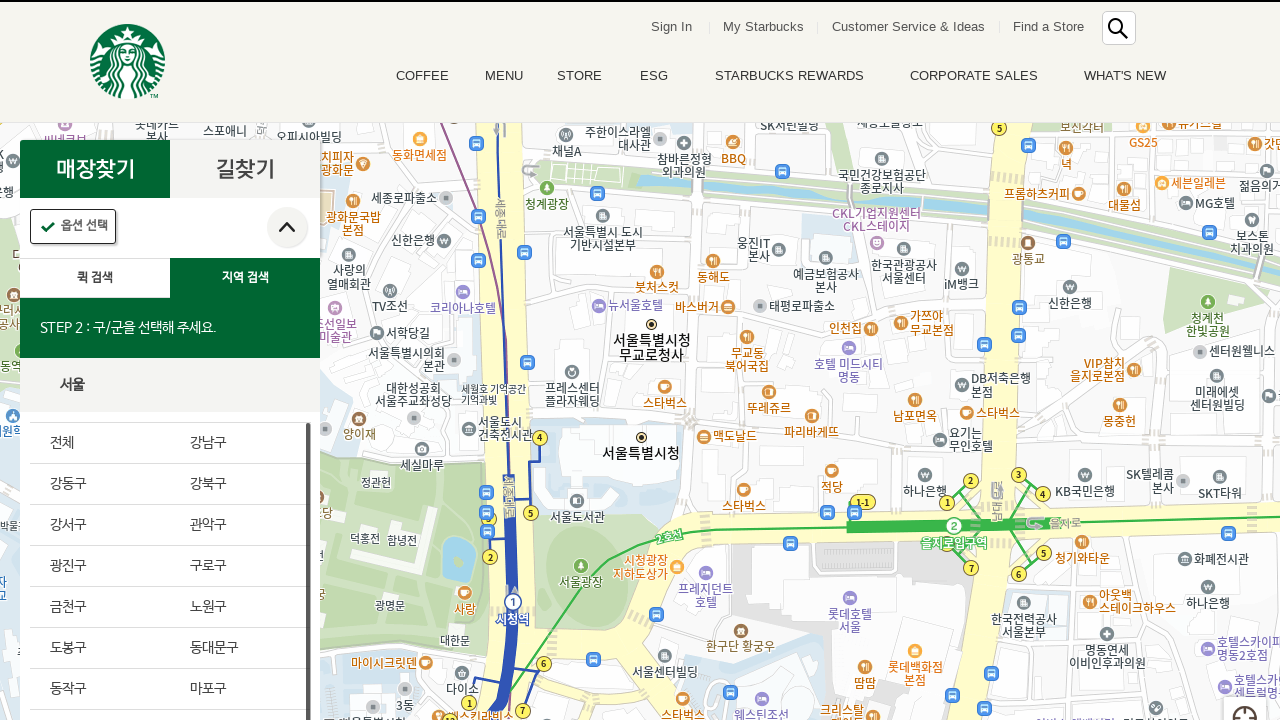

Clicked 'All' option to display all Seoul stores at (100, 443) on #mCSB_2_container > ul > li:nth-child(1) > a
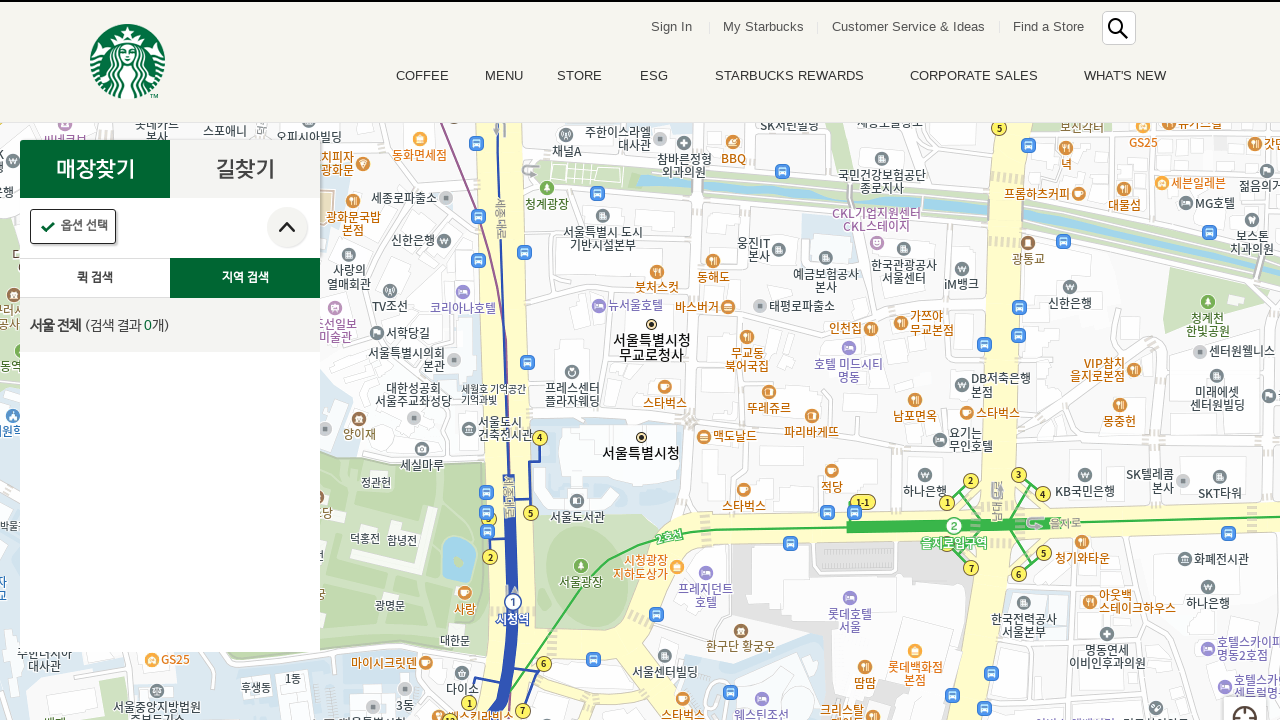

All Seoul stores loaded on the map
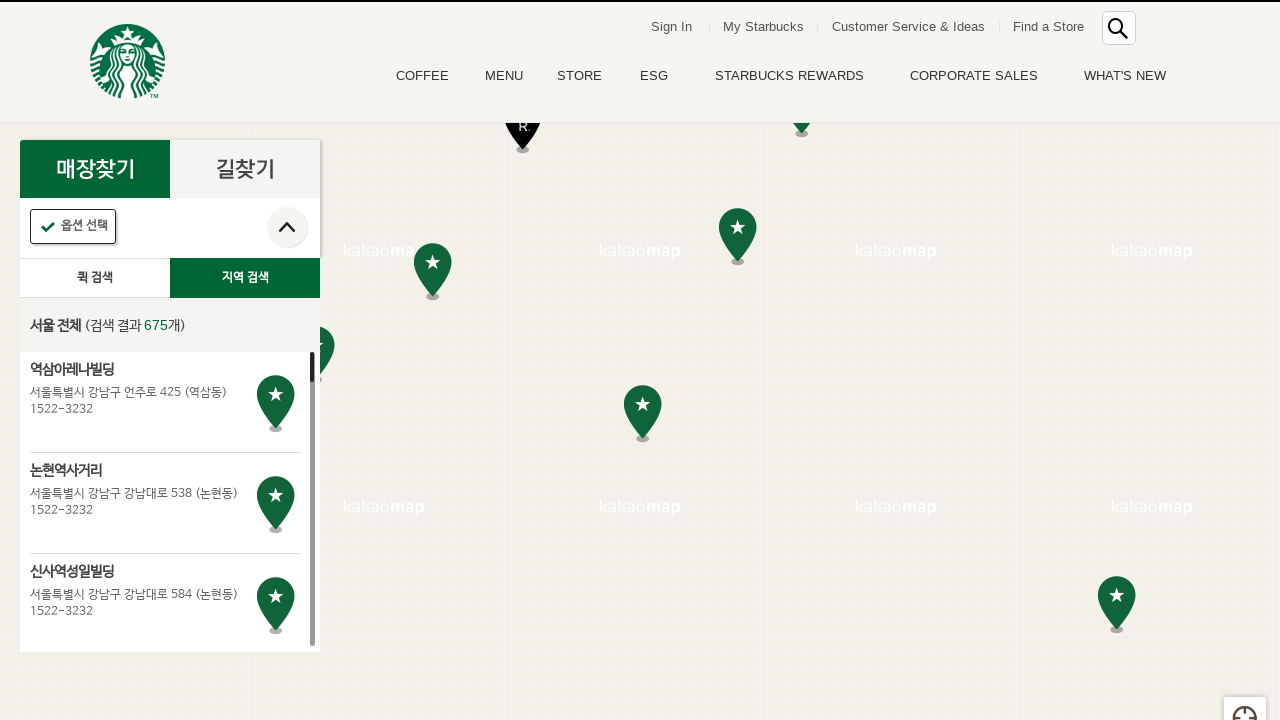

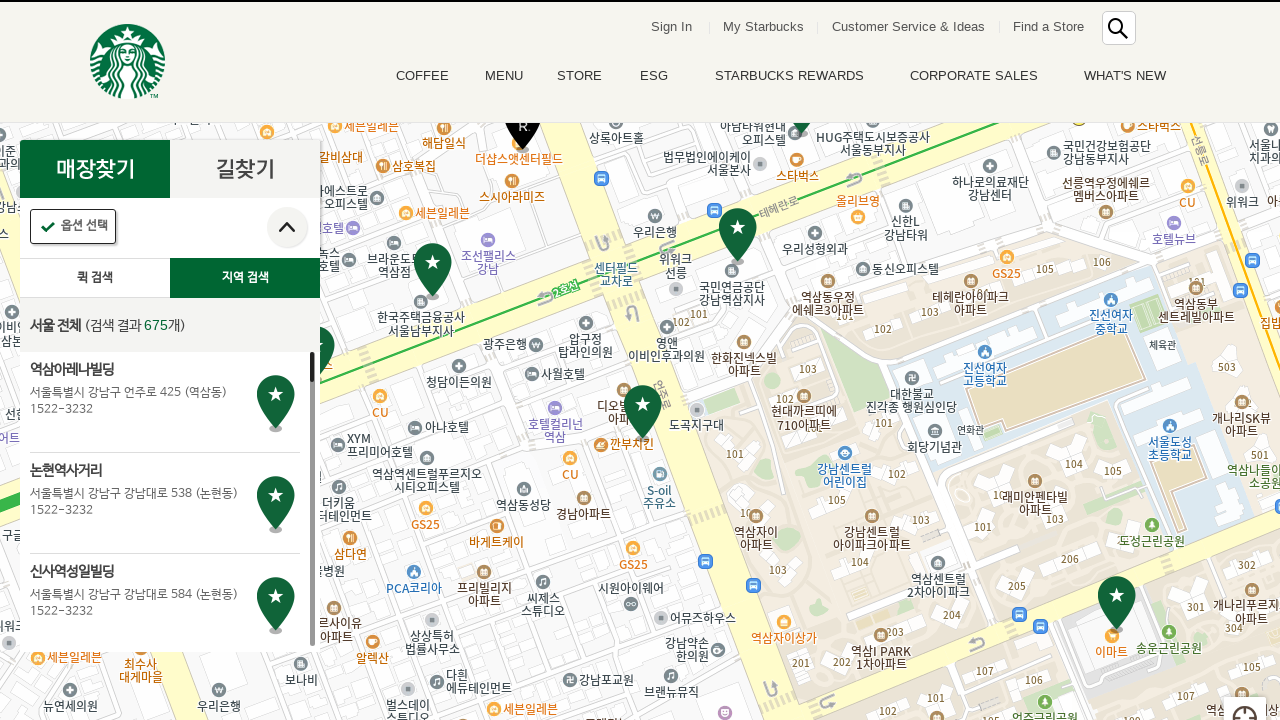